Tests registration form validation by submitting a password with non-Latin characters and verifying the error message

Starting URL: https://b2c.passport.rt.ru/

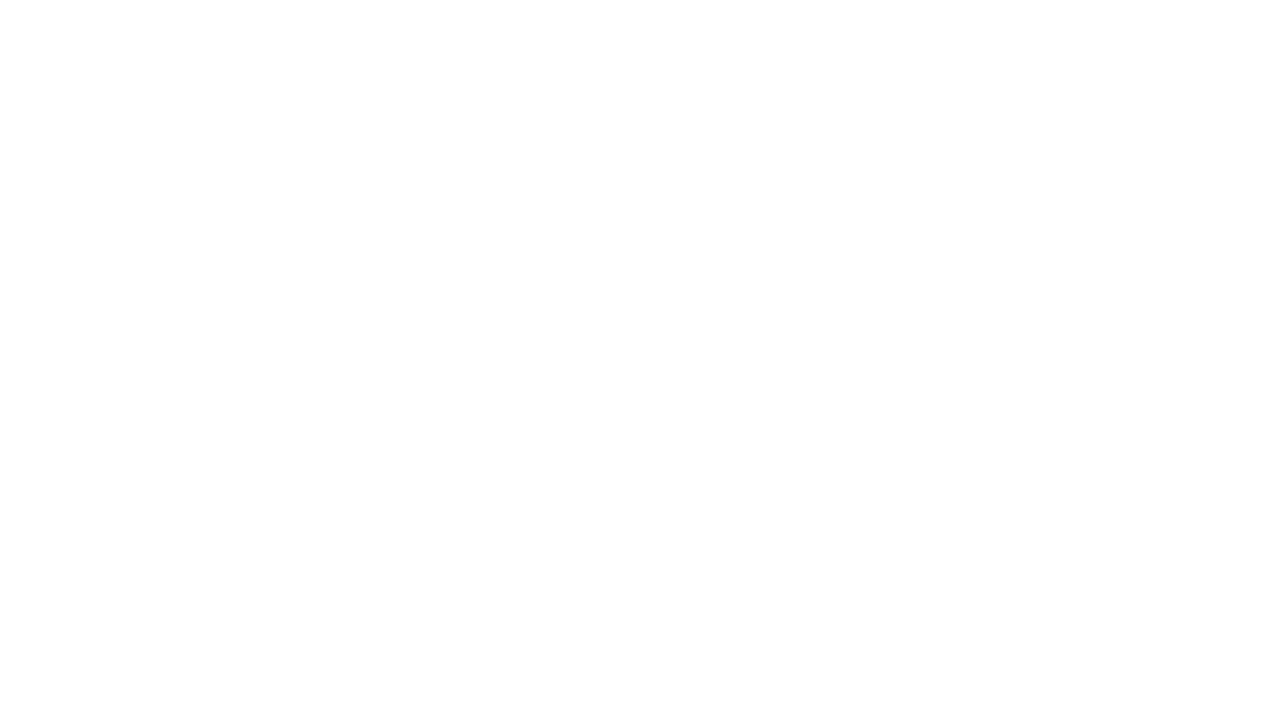

Waited for page to load (5000ms)
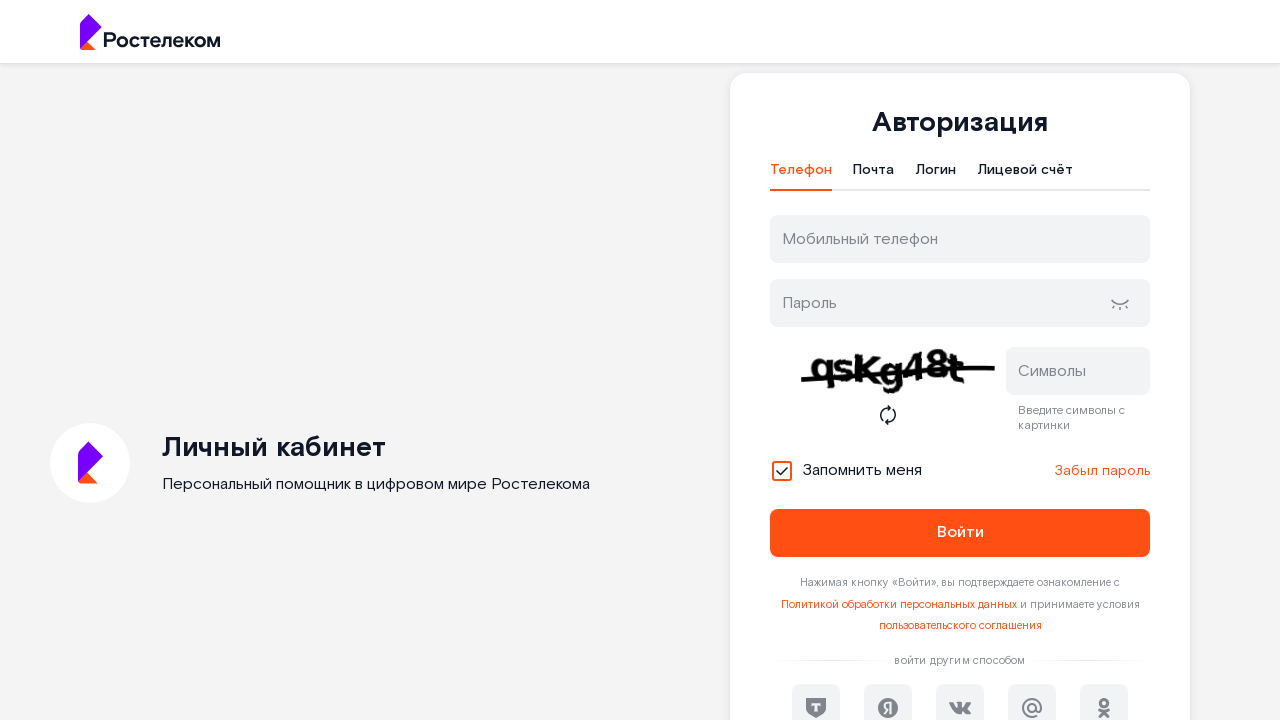

Clicked registration button at (1010, 475) on #kc-register
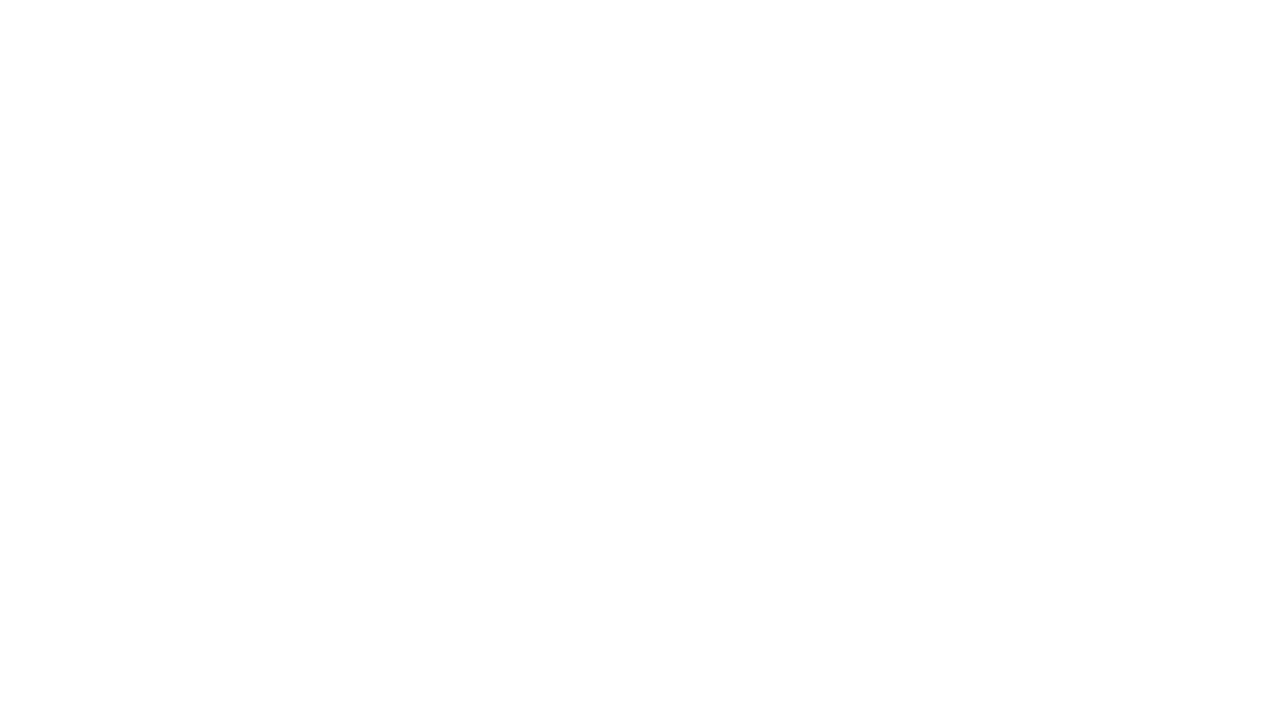

Waited for registration form to load (5000ms)
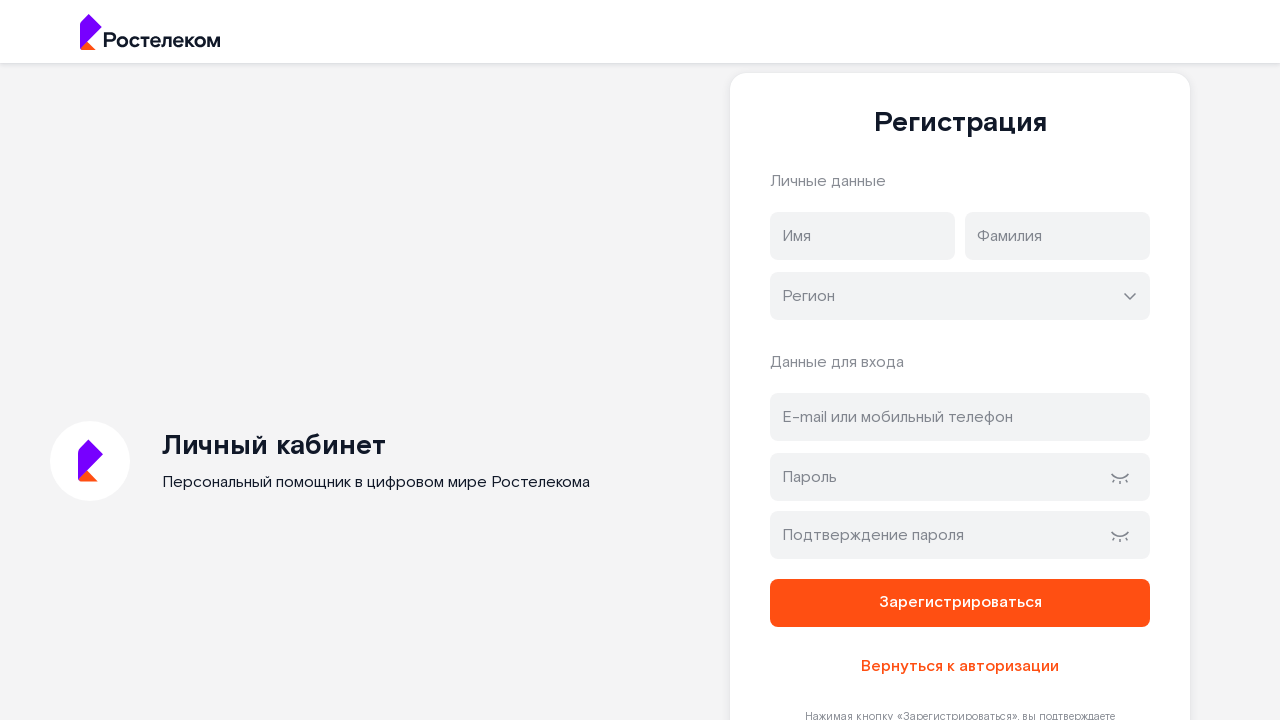

Filled first name field with 'Иван' on input[name='firstName']
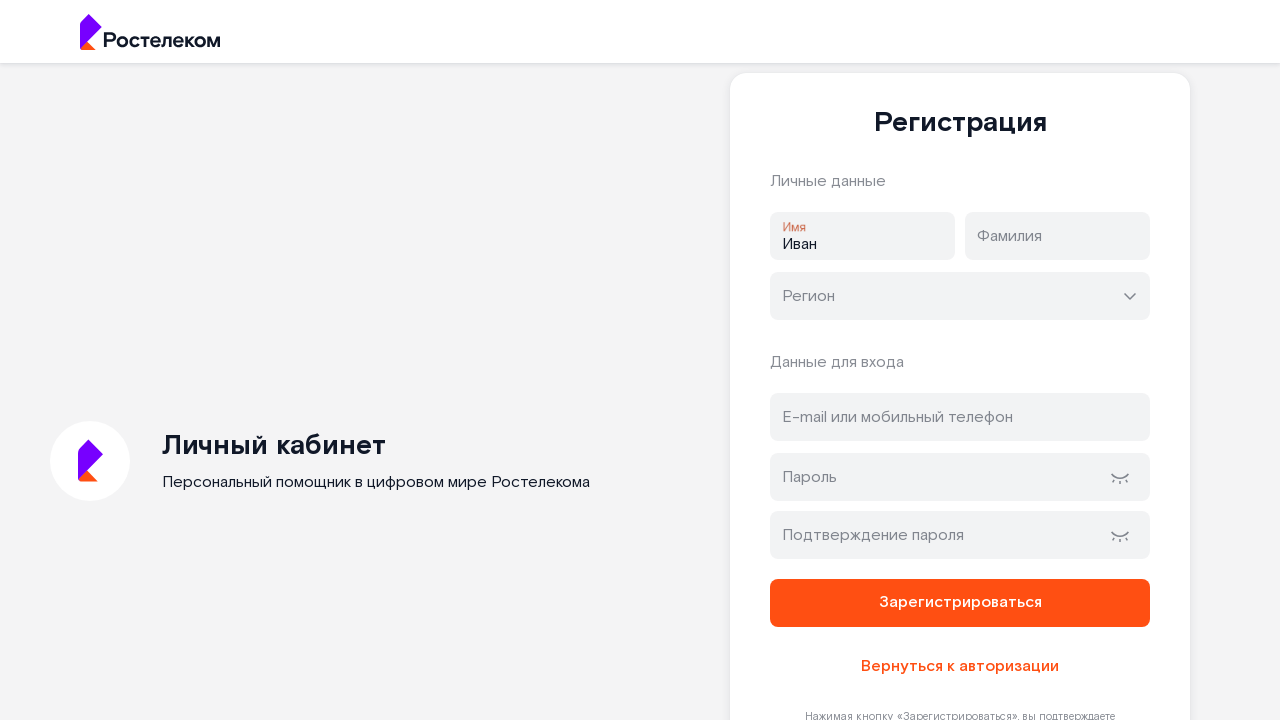

Filled last name field with 'Иванов' on input[name='lastName']
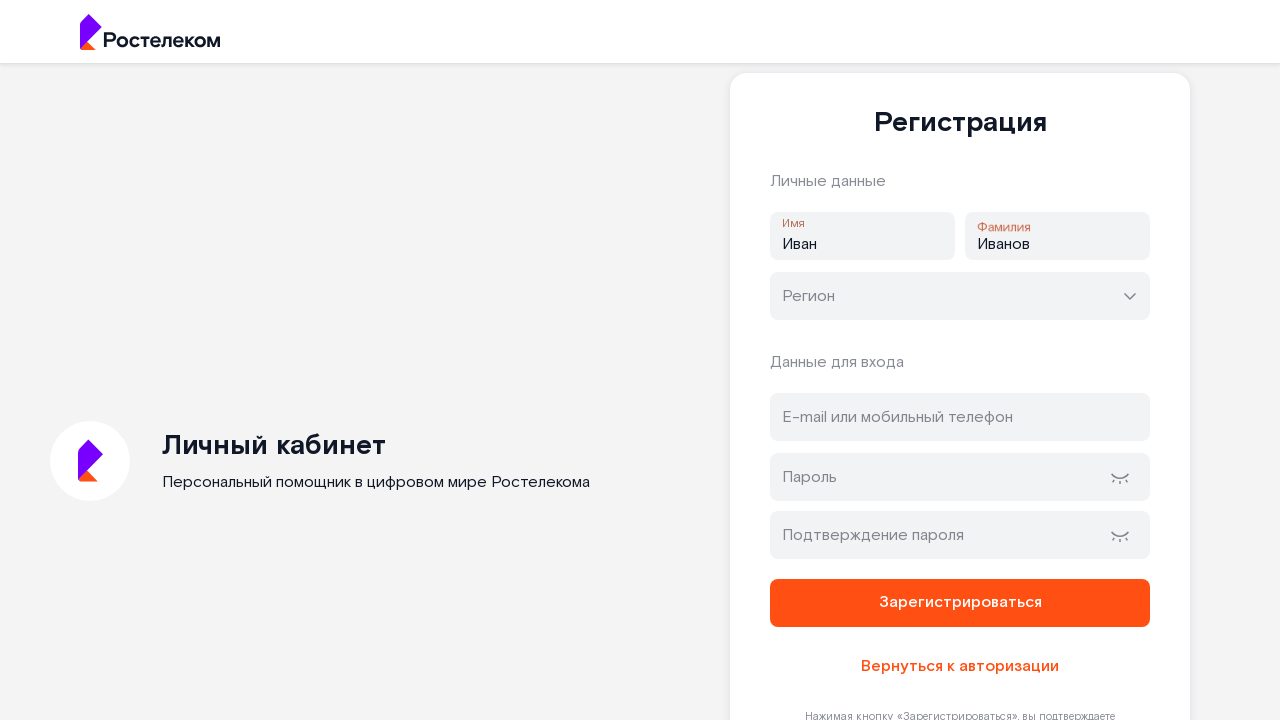

Filled city field with 'Москва' on //input[@class='rt-input__input rt-select__input rt-input__input--rounded rt-inp
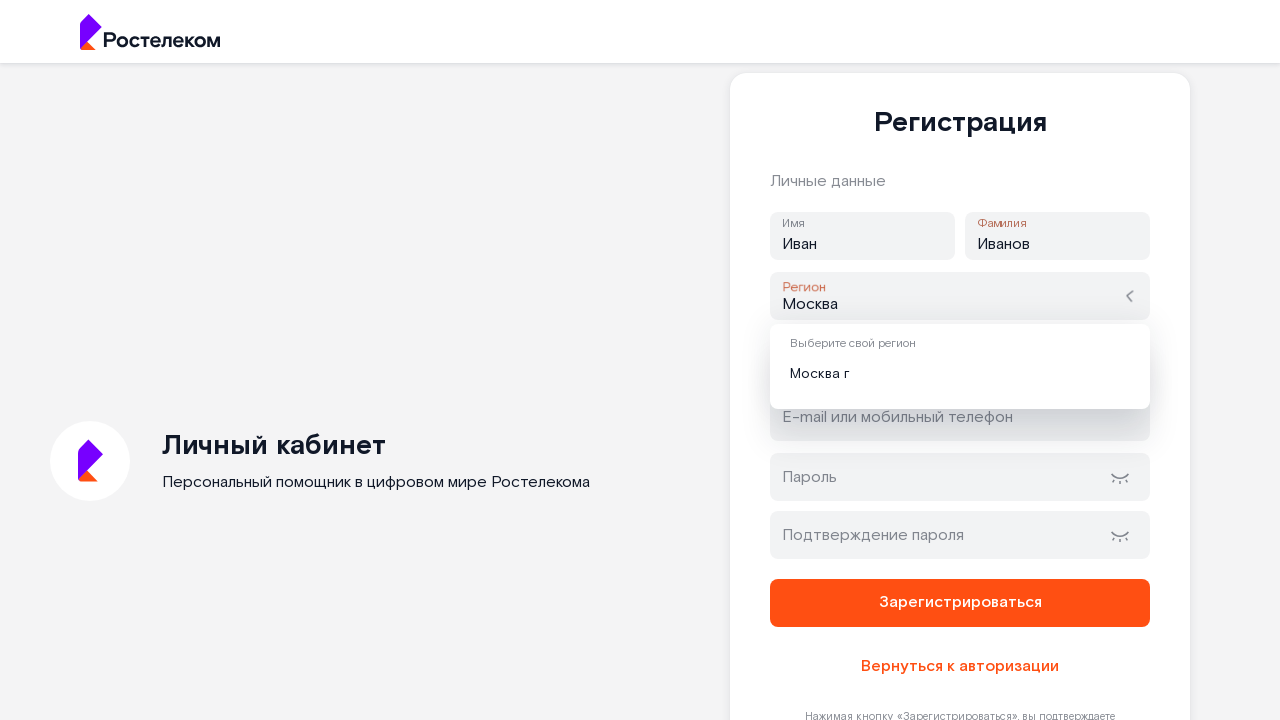

Filled email field with 'testuser@example.com' on #address
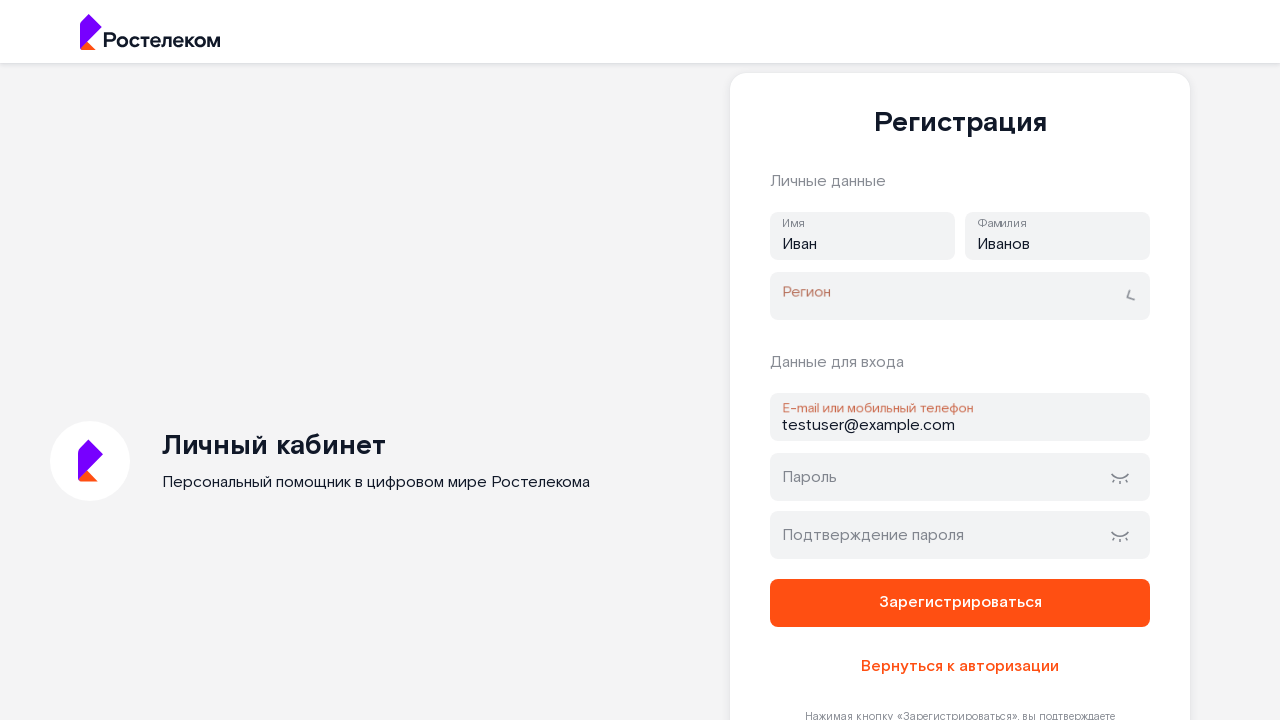

Filled password field with non-Latin characters 'парольпароль' on #password
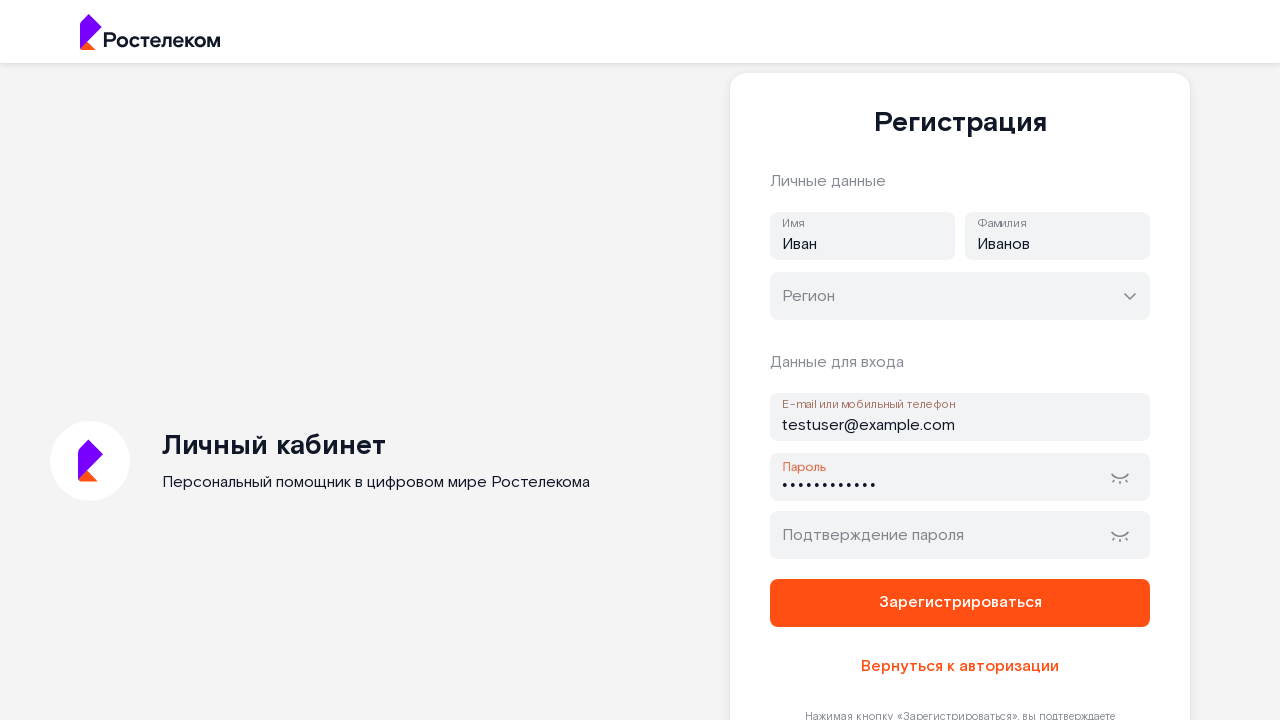

Filled password confirmation field with 'парольпароль' on #password-confirm
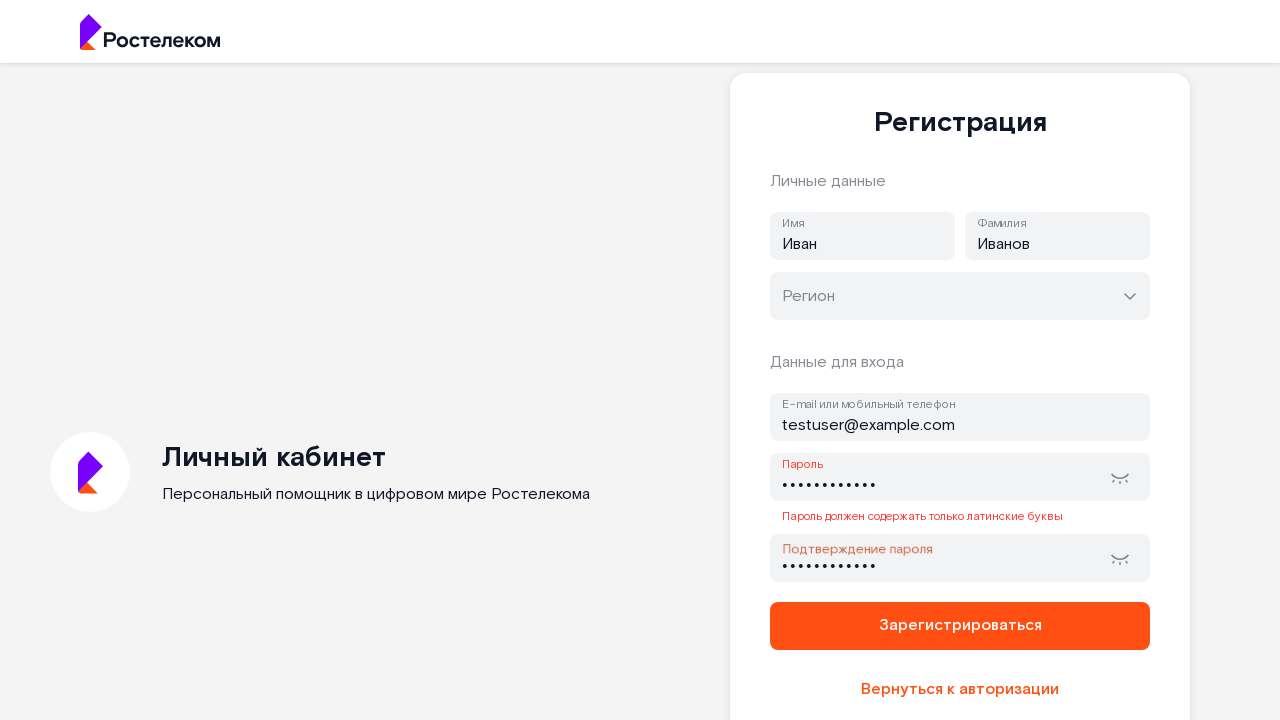

Clicked register button to submit form at (960, 626) on button[name='register']
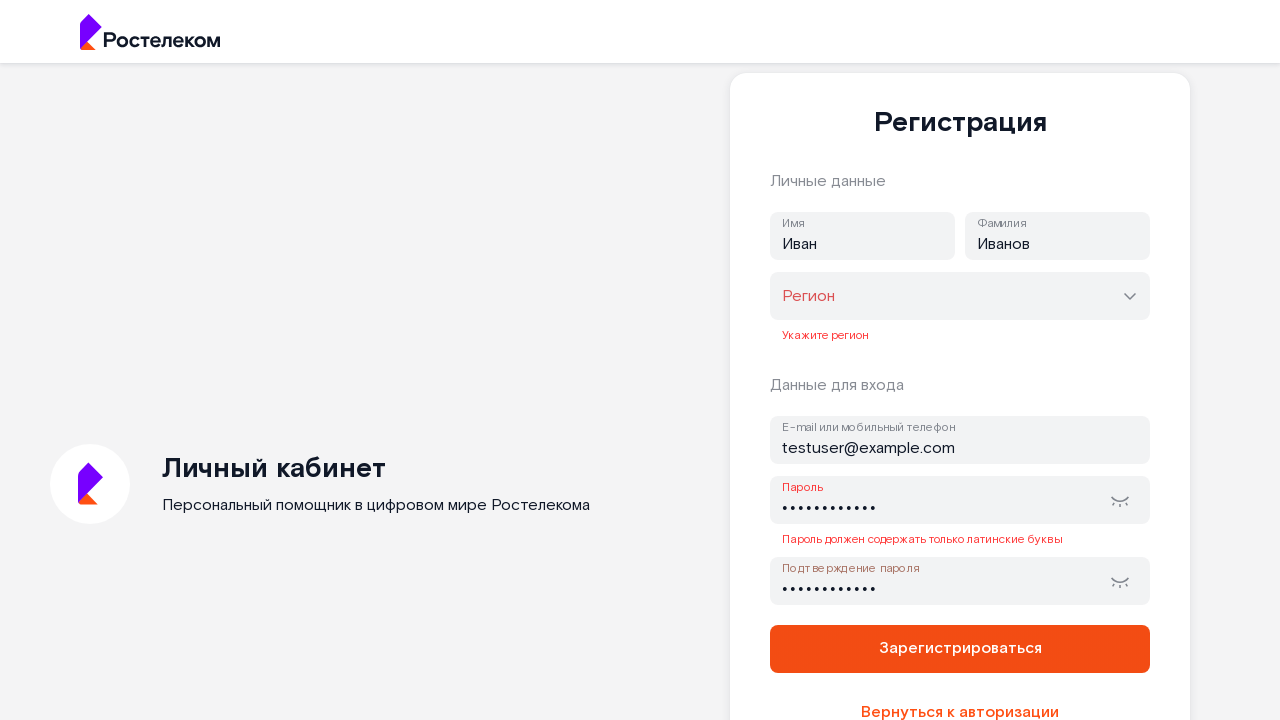

Waited for form submission to process (5000ms)
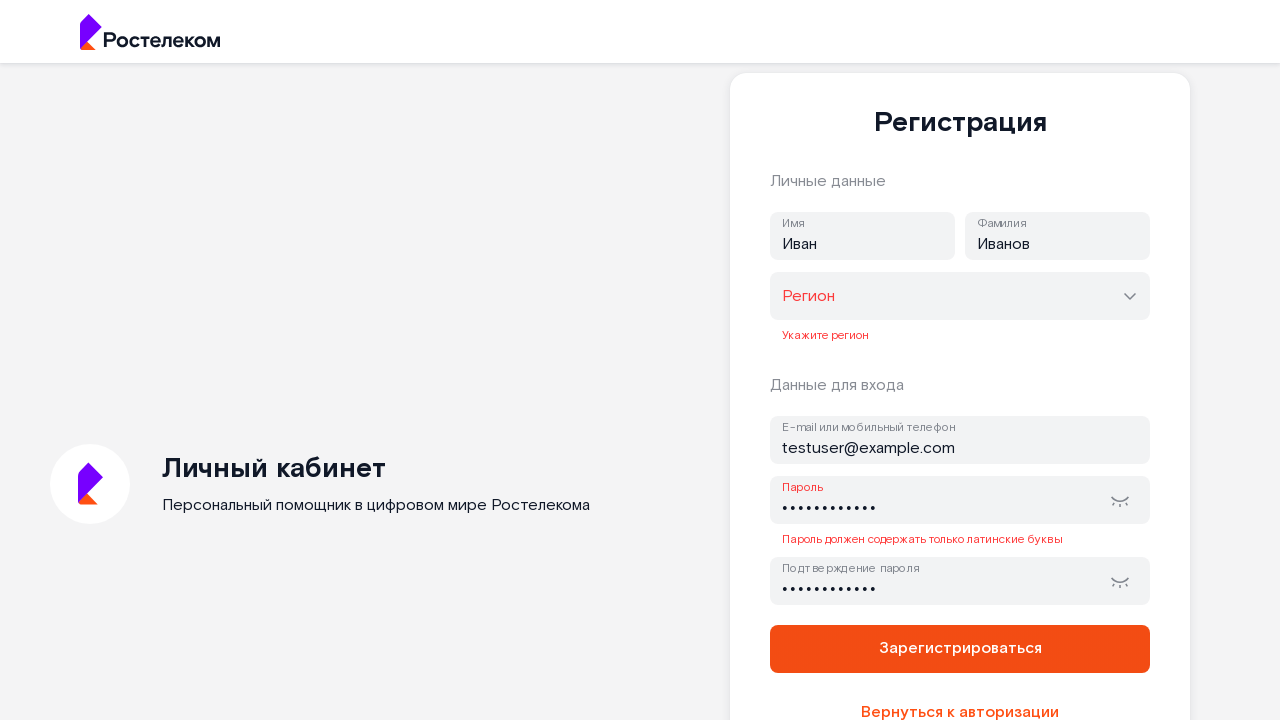

Located error message element for non-Latin password validation
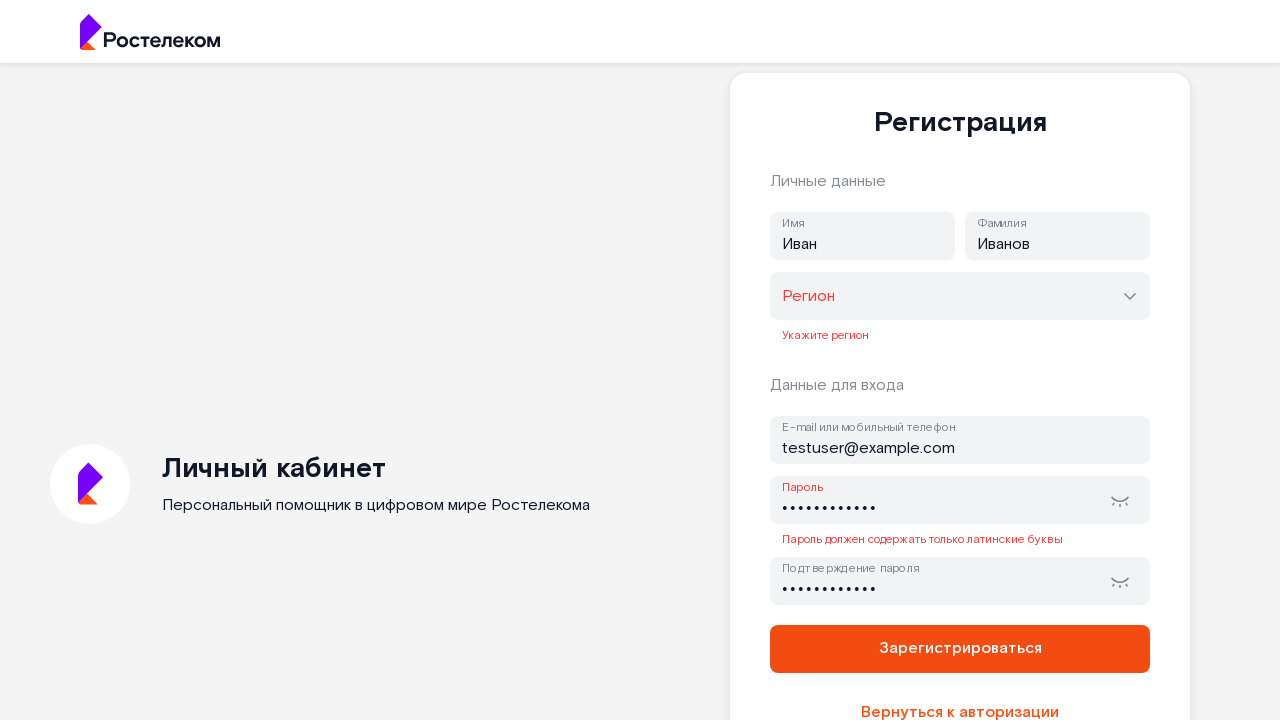

Verified error message: 'Пароль должен содержать только латинские буквы'
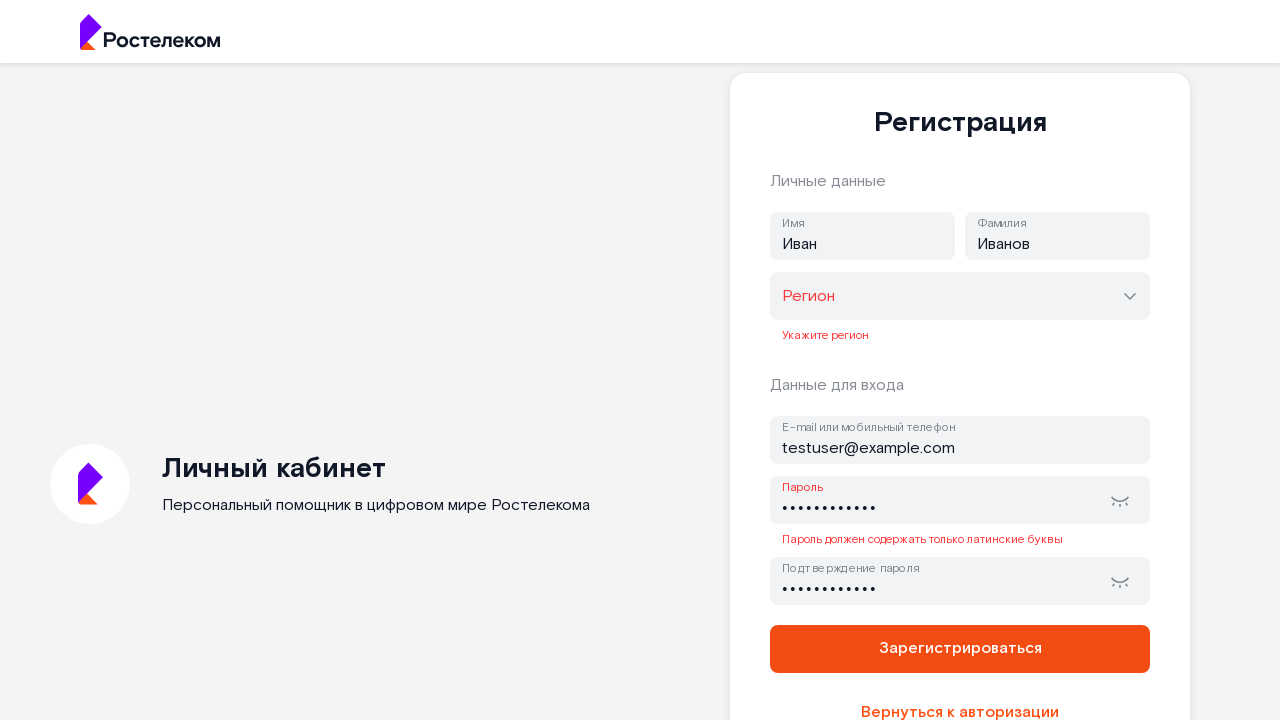

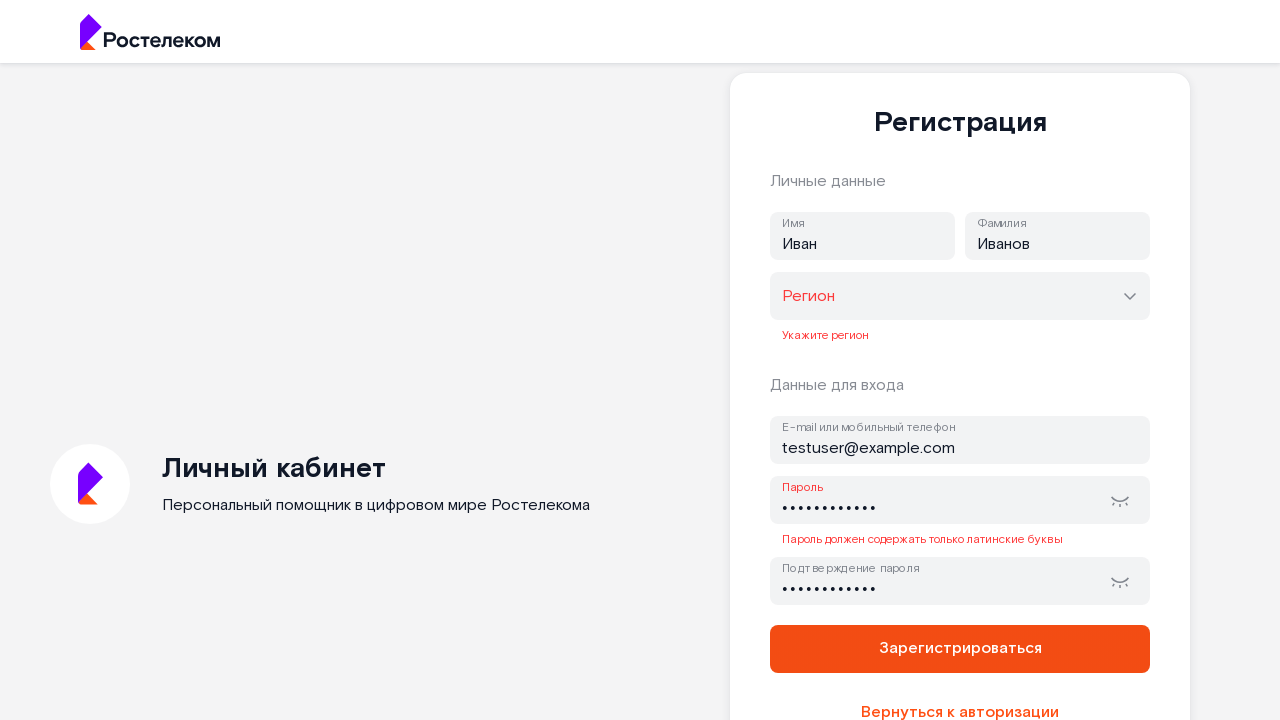